Tests dynamic content loading by clicking a button and verifying that a paragraph element appears with specific text

Starting URL: https://testeroprogramowania.github.io/selenium/wait2.html

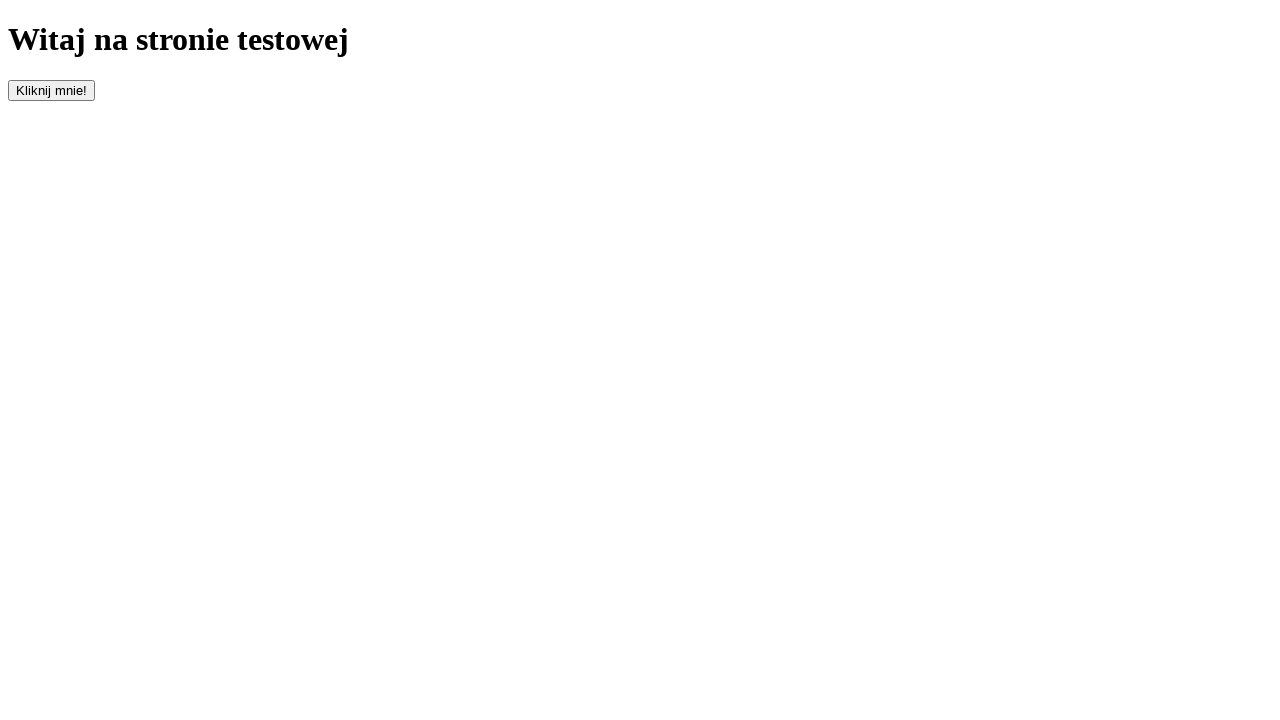

Clicked the button with id 'clickOnMe' to trigger dynamic content loading at (52, 90) on #clickOnMe
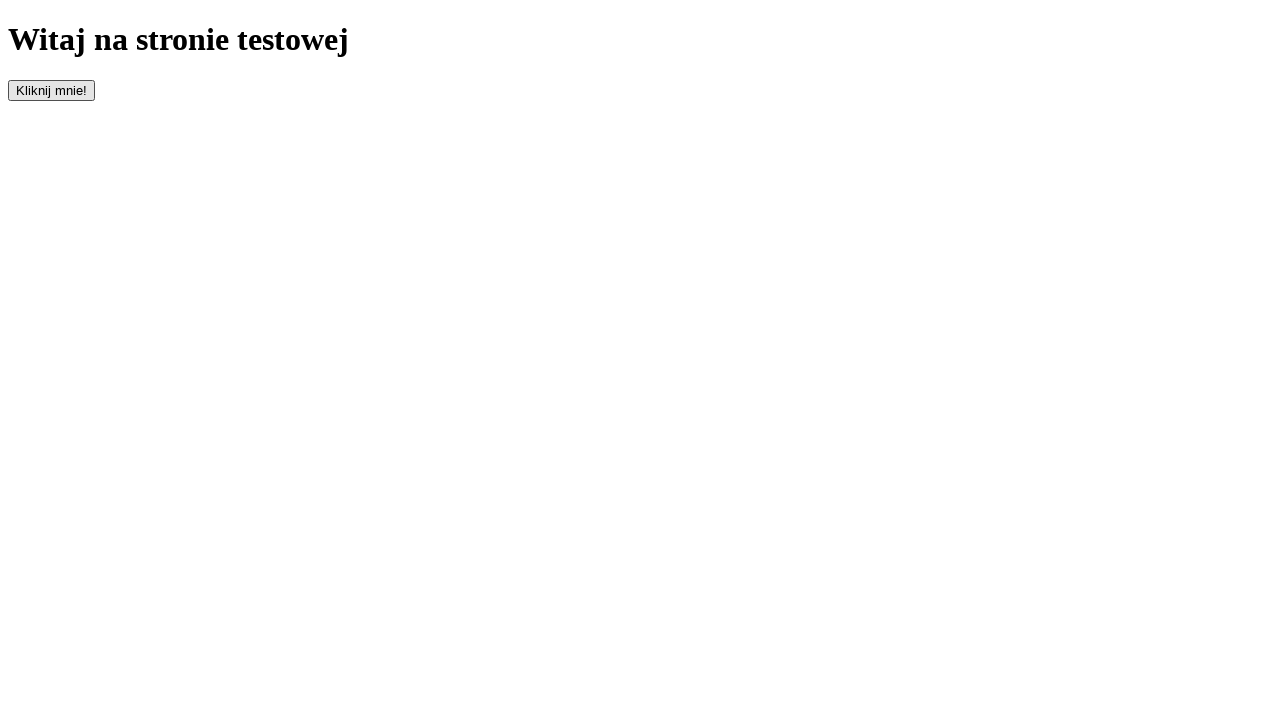

Waited for paragraph element to appear (timeout: 5000ms)
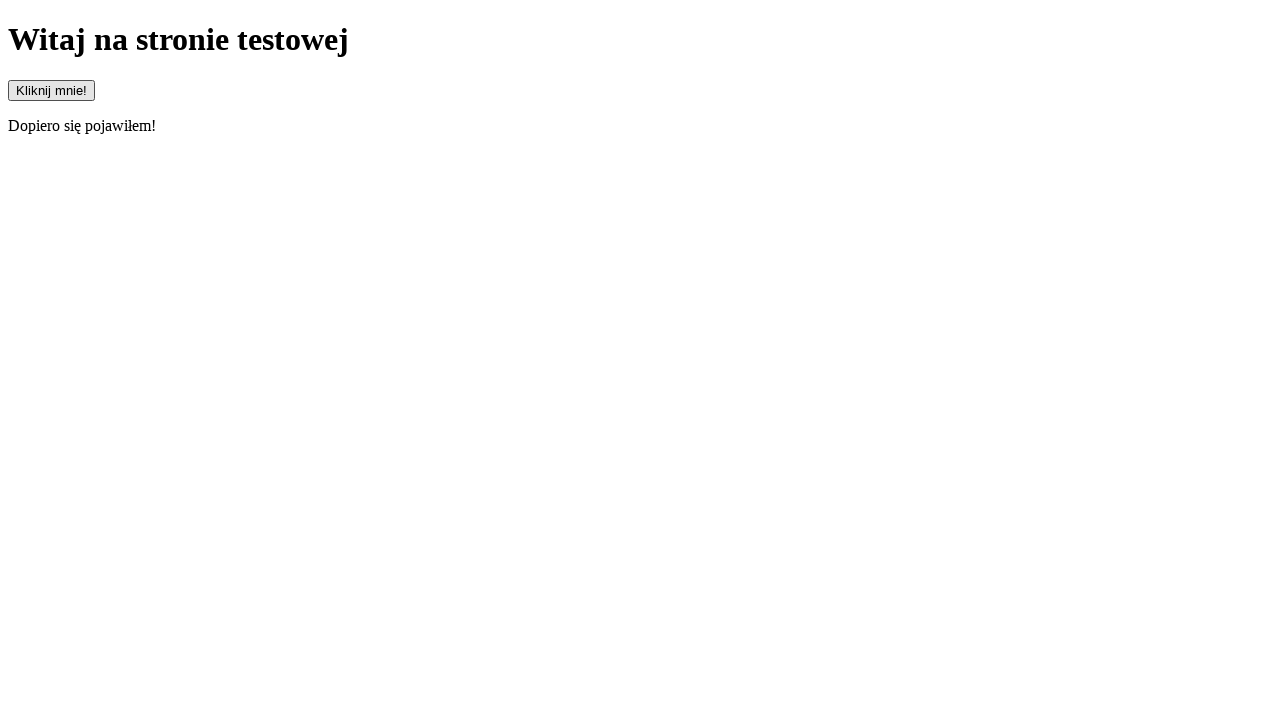

Located the paragraph element for verification
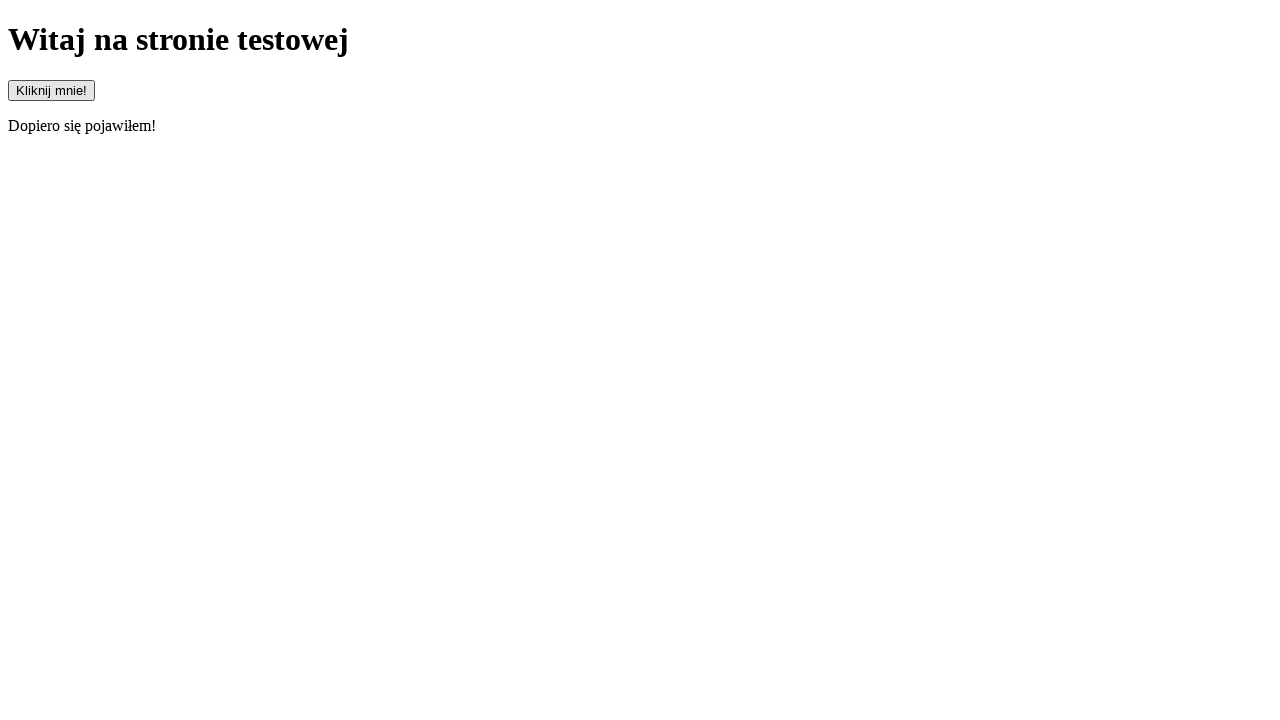

Verified paragraph element is visible
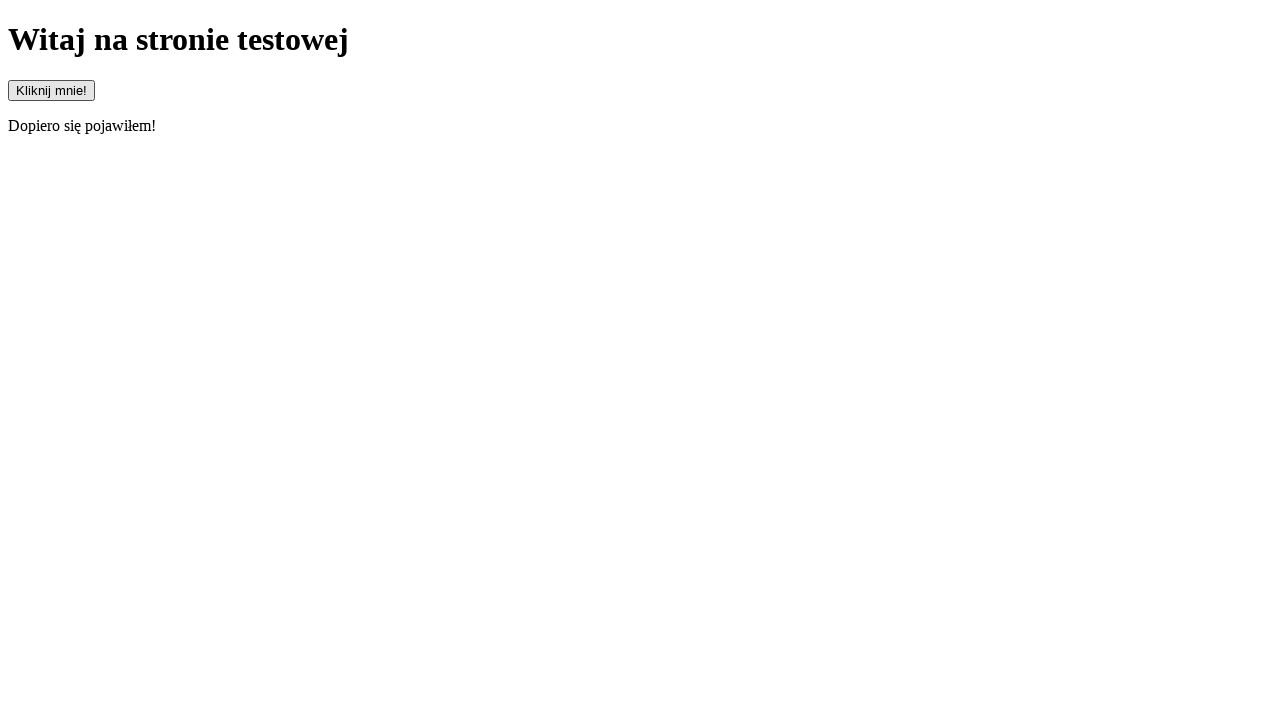

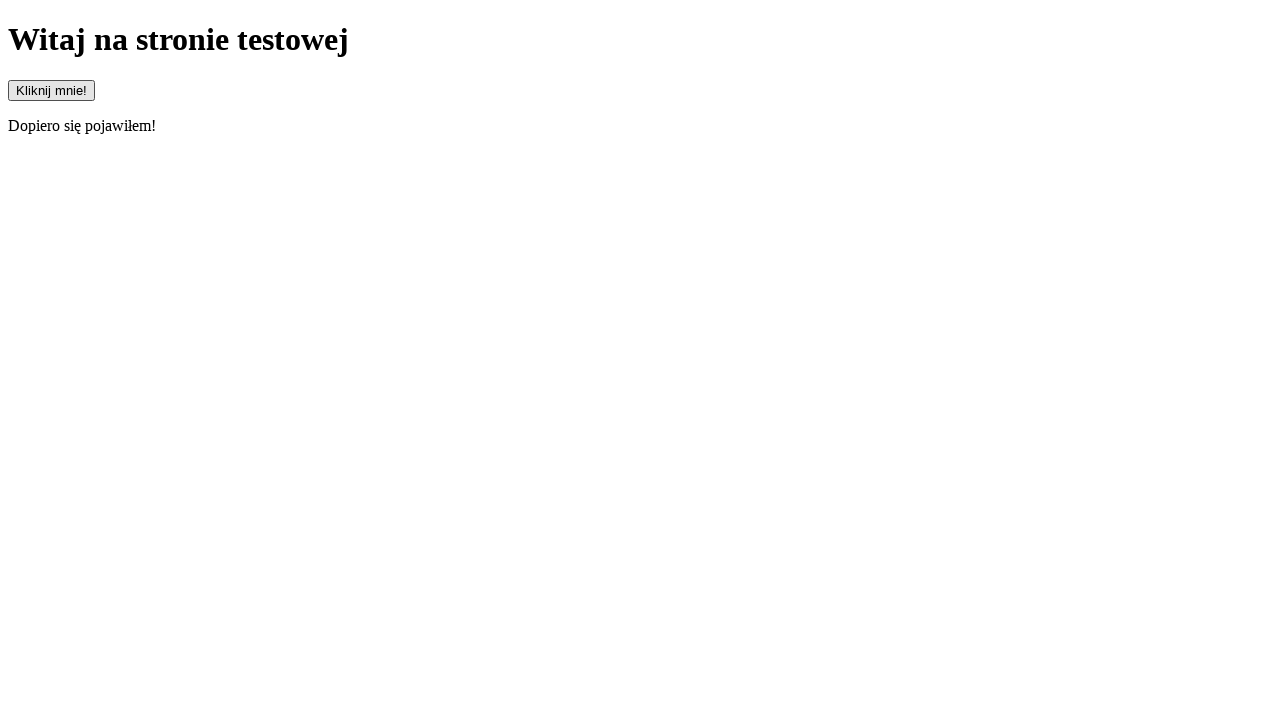